Tests right-click context menu functionality by performing a context click on a button element

Starting URL: https://swisnl.github.io/jQuery-contextMenu/demo.html

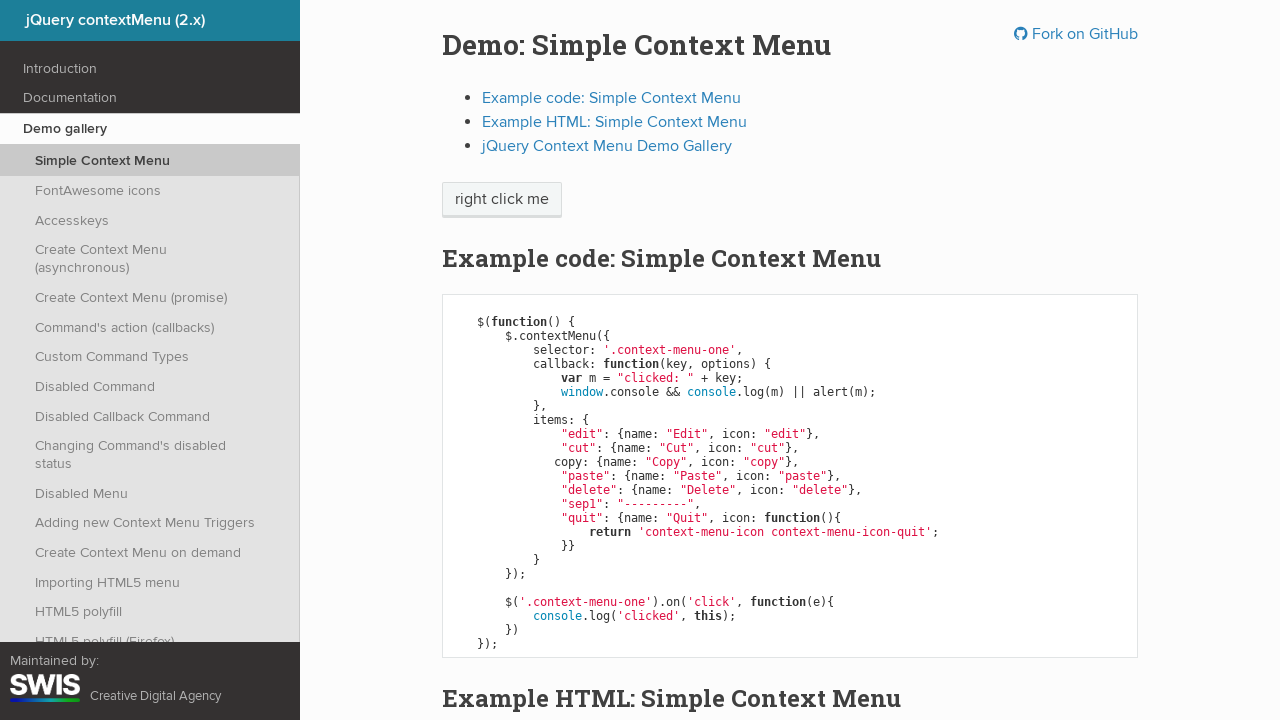

Located context menu button element
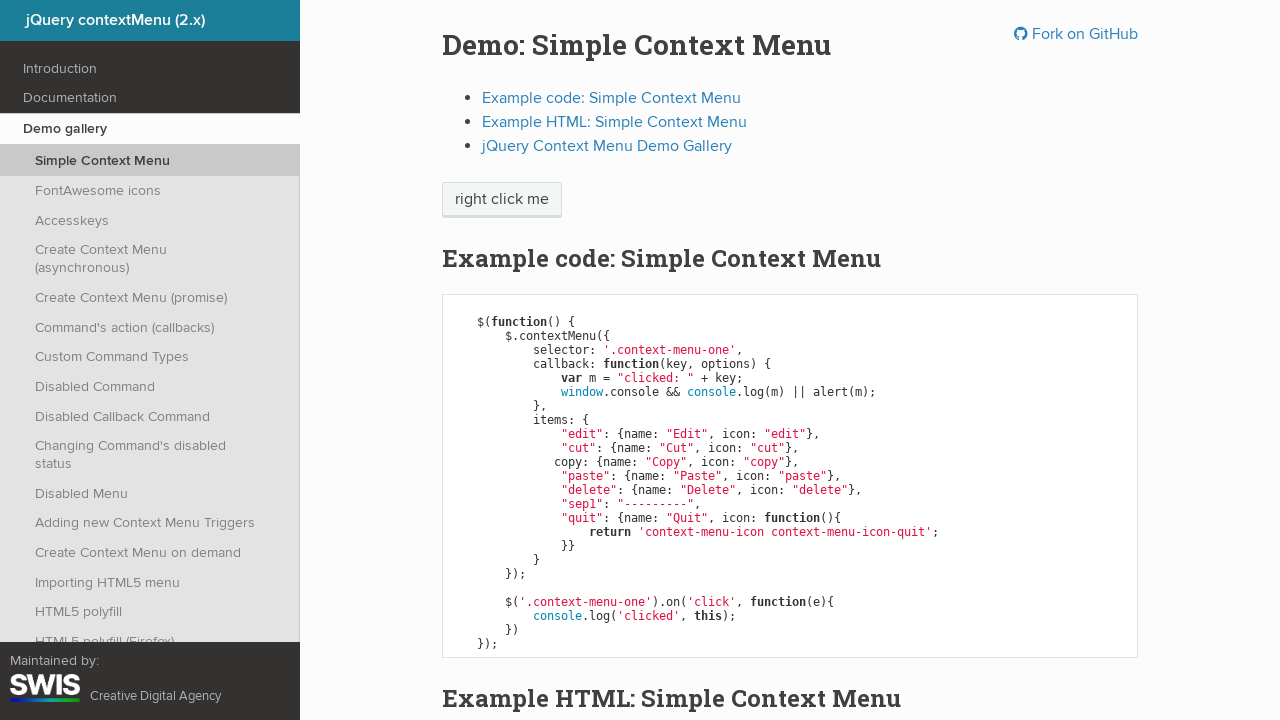

Performed right-click on context menu button at (502, 200) on span.context-menu-one.btn.btn-neutral
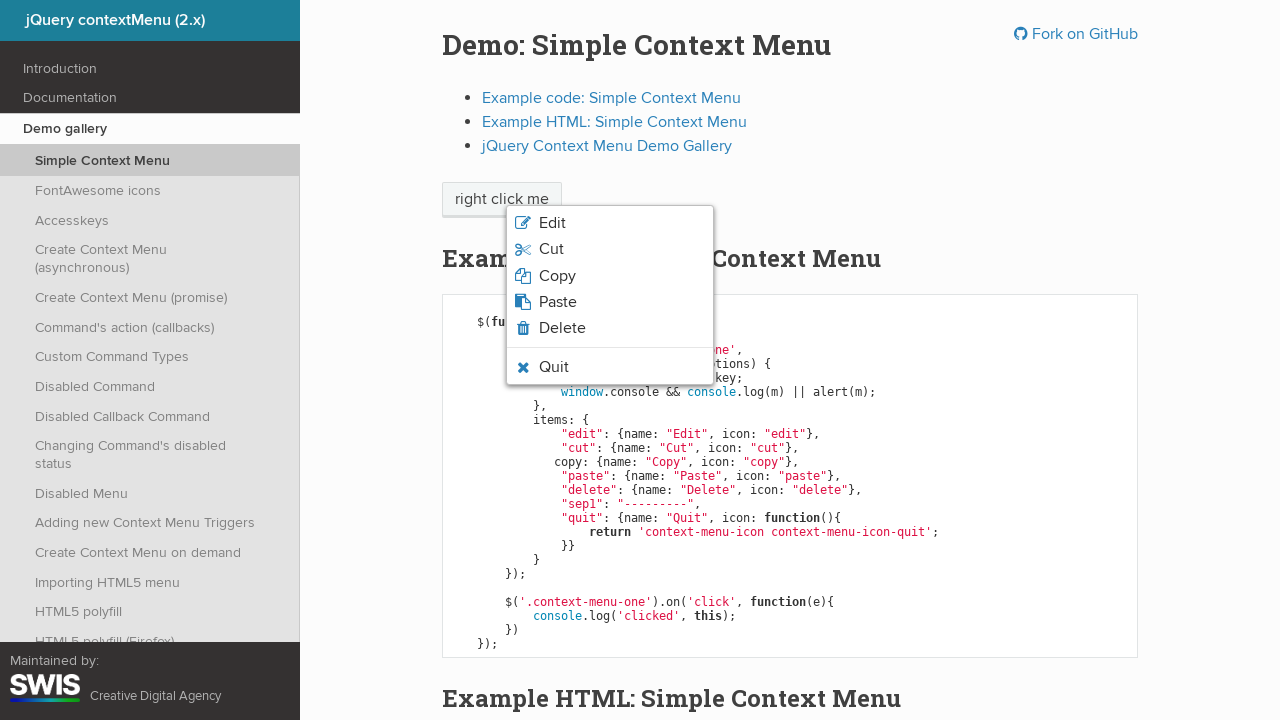

Waited for context menu to appear
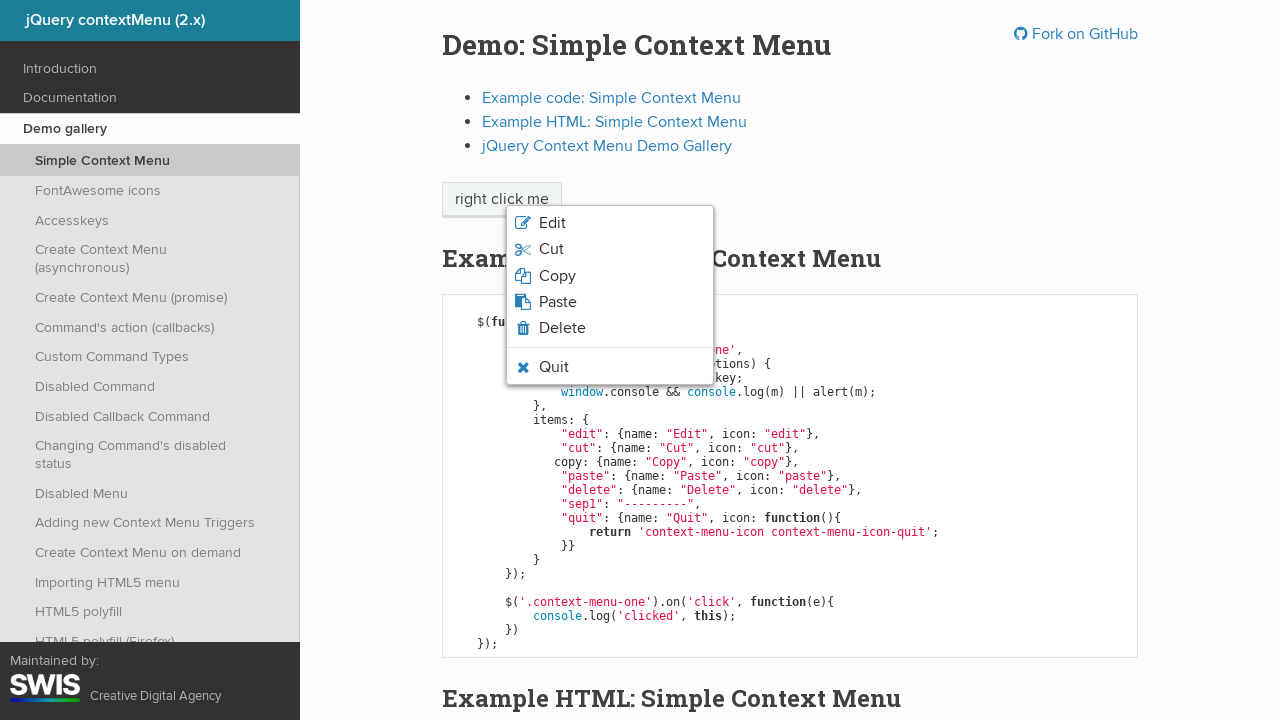

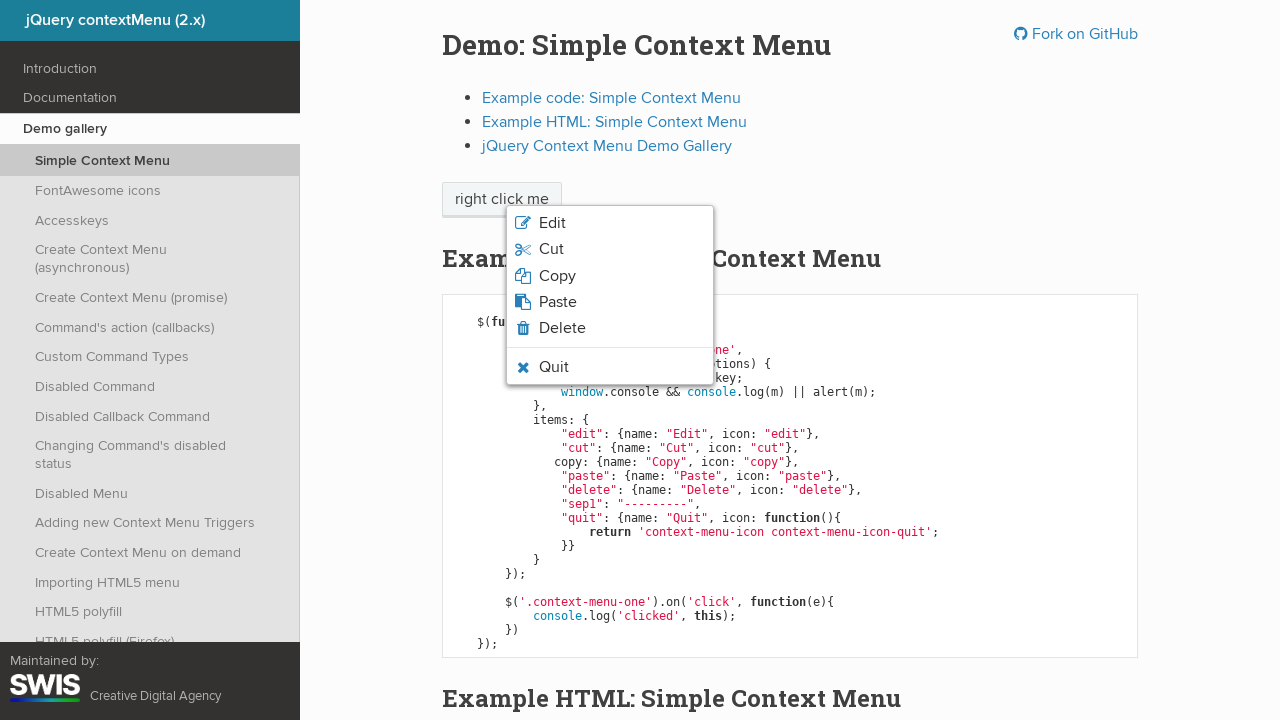